Tests that selecting different options in a dropdown changes the selected value.

Starting URL: https://cac-tat.s3.eu-central-1.amazonaws.com/index.html

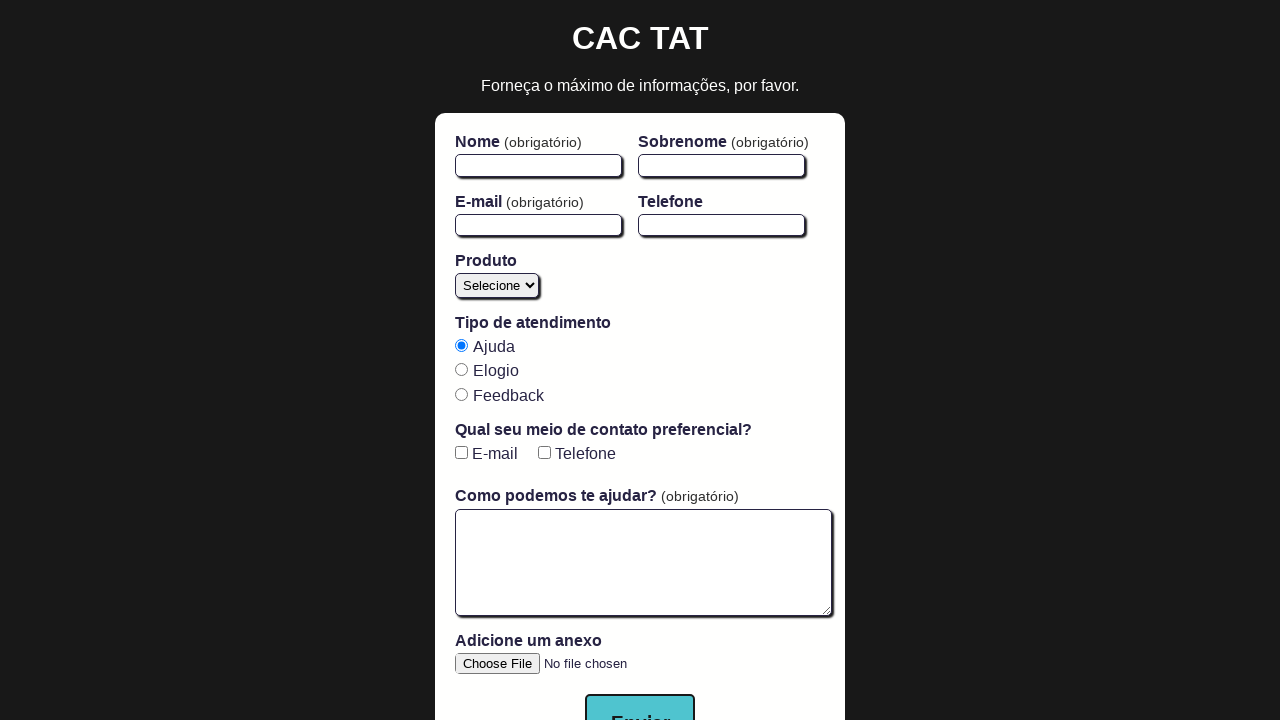

Waited for select dropdown element to load
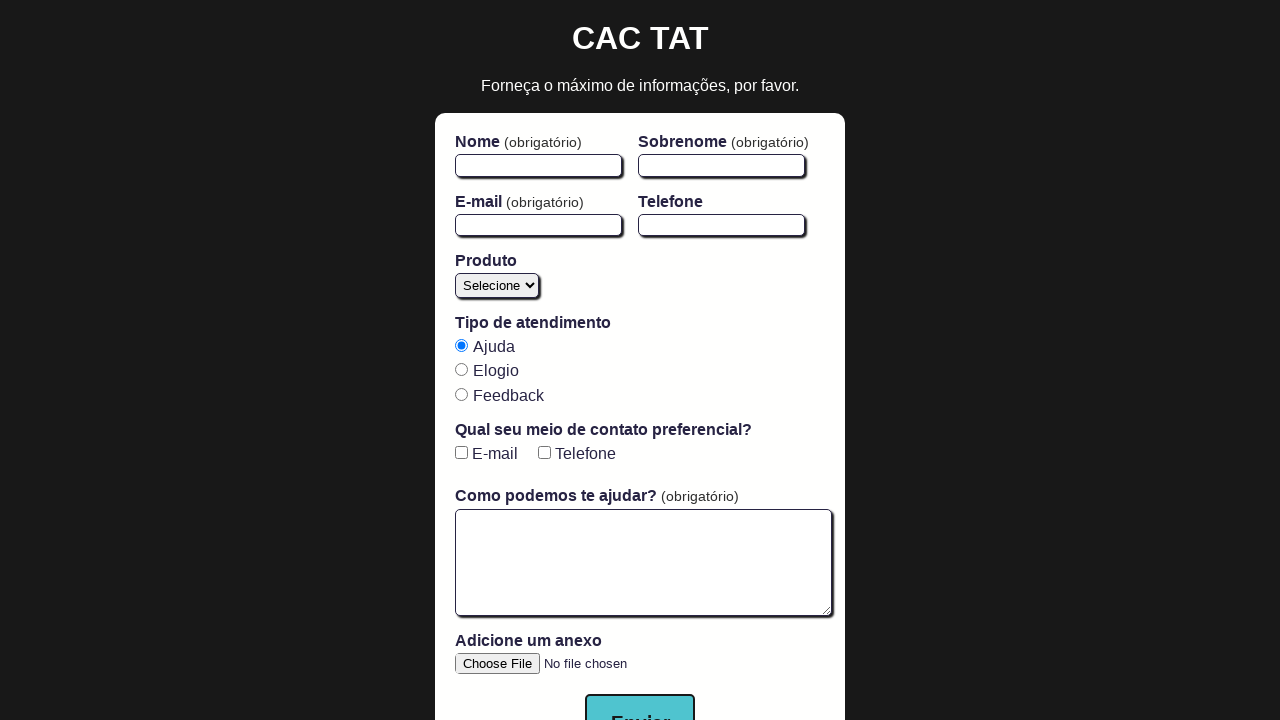

Retrieved initial selected option value: 
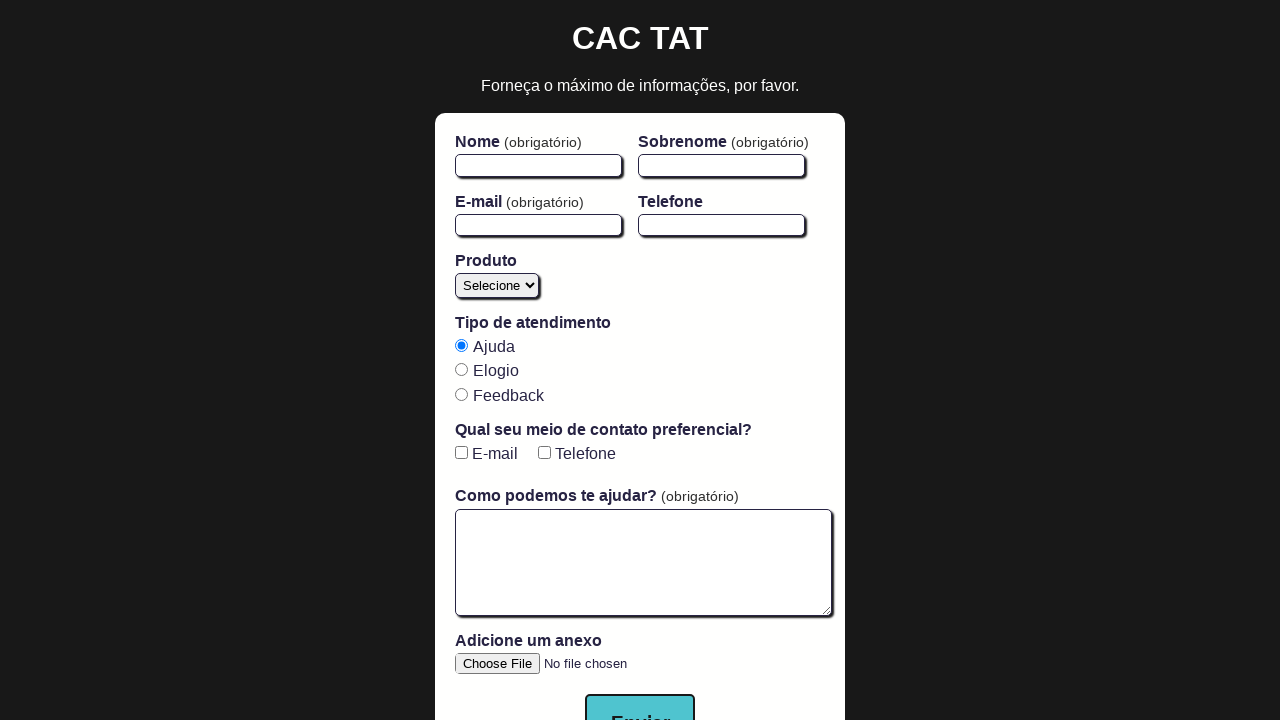

Selected second option (index 1) in dropdown on select >> nth=0
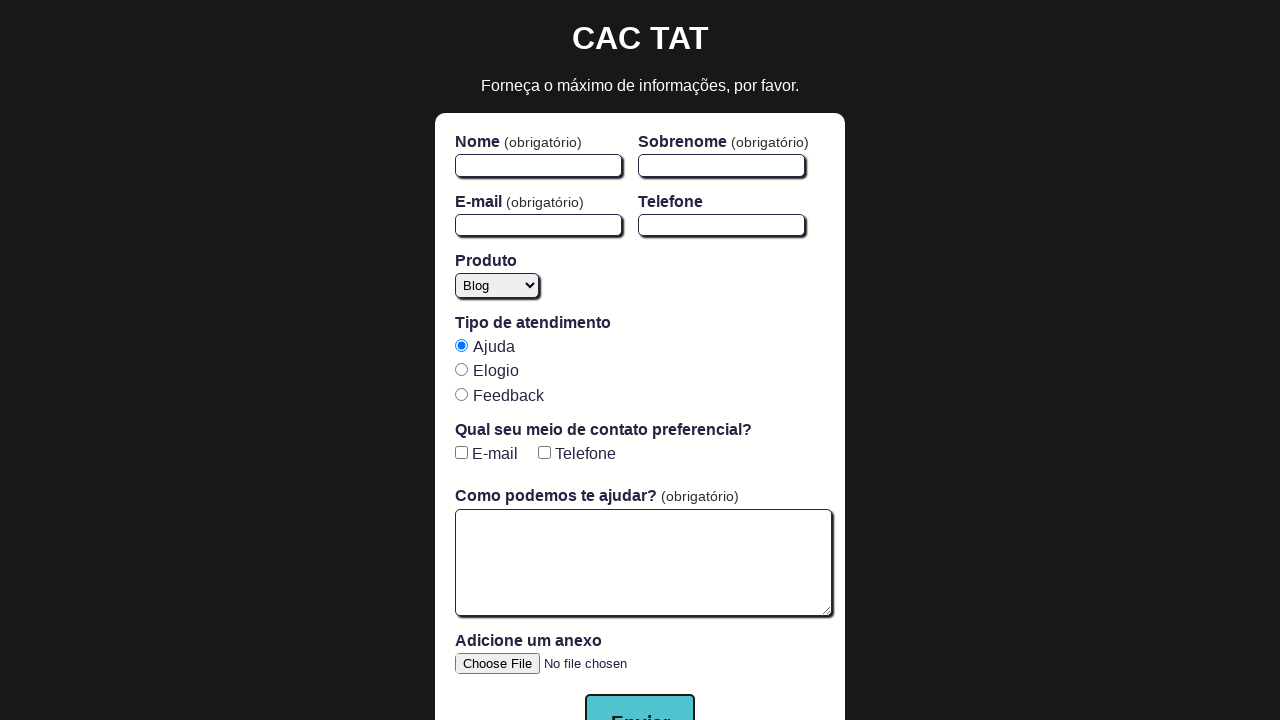

Counted total dropdown options: 5
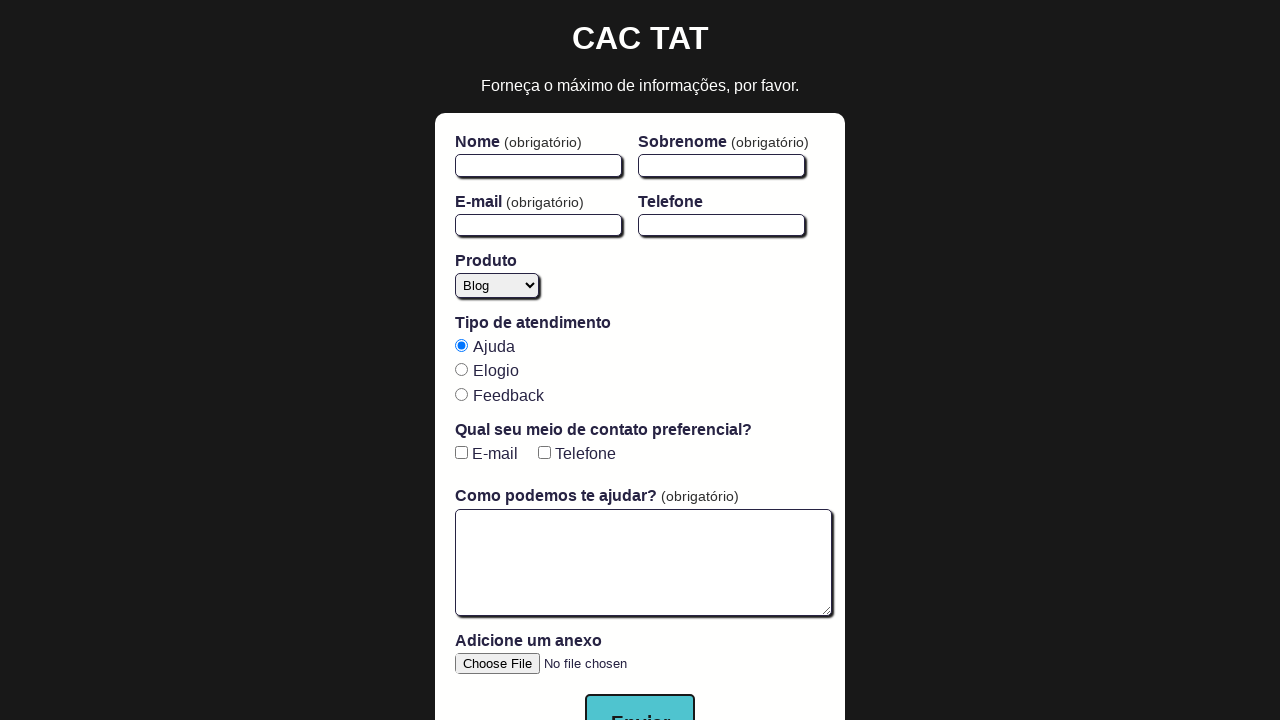

Selected third option (index 2) in dropdown on select >> nth=0
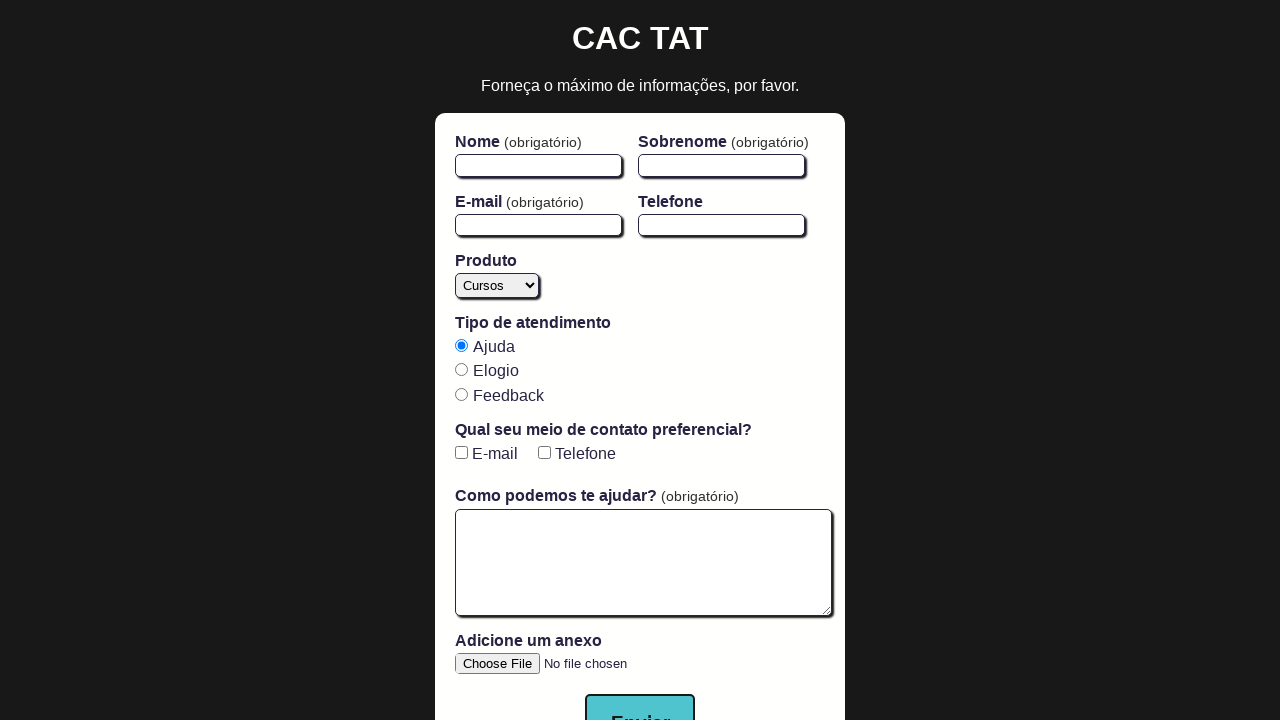

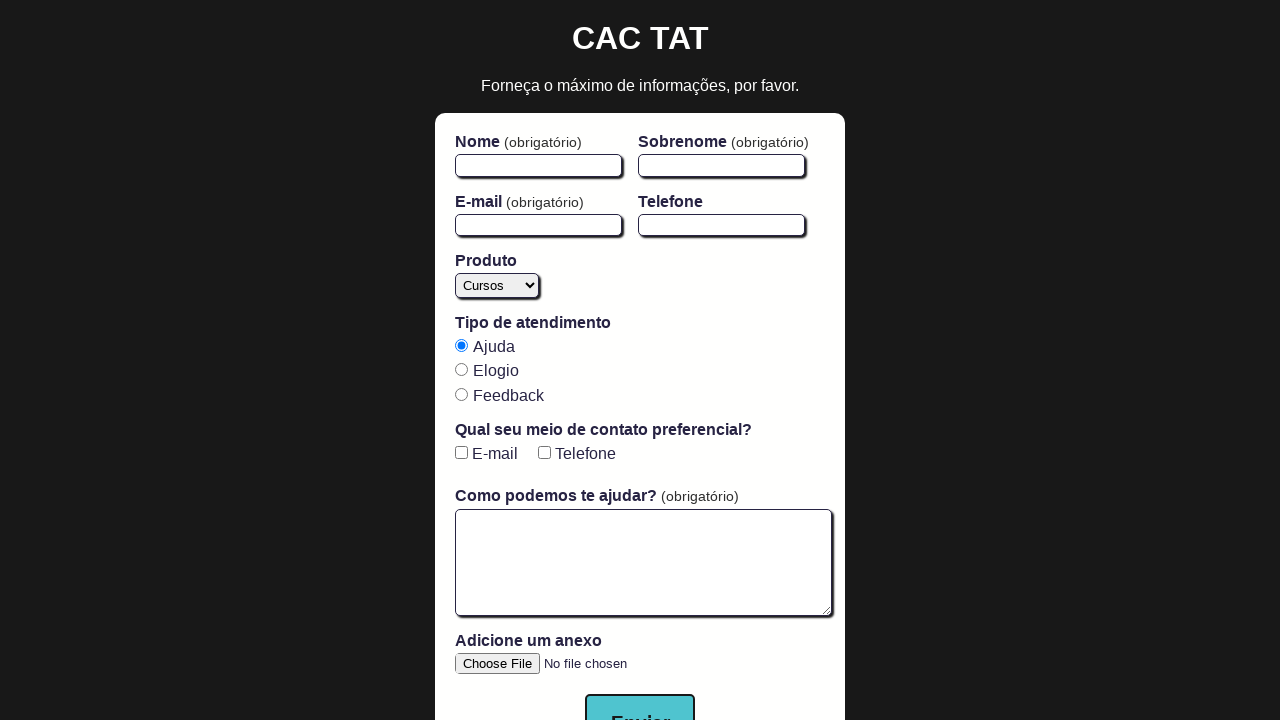